Navigates to a practice automation page and verifies that footer links are accessible by checking their HTTP response codes

Starting URL: https://rahulshettyacademy.com/AutomationPractice/

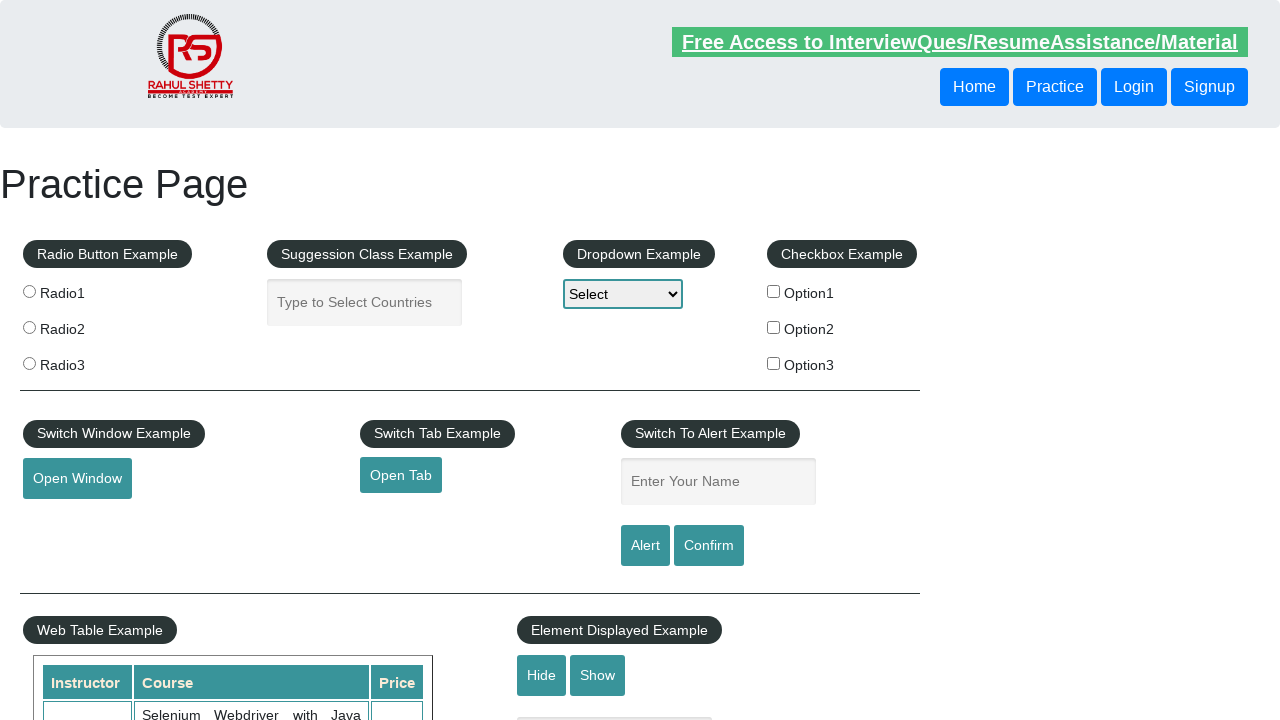

Navigated to Rahul Shetty Academy automation practice page
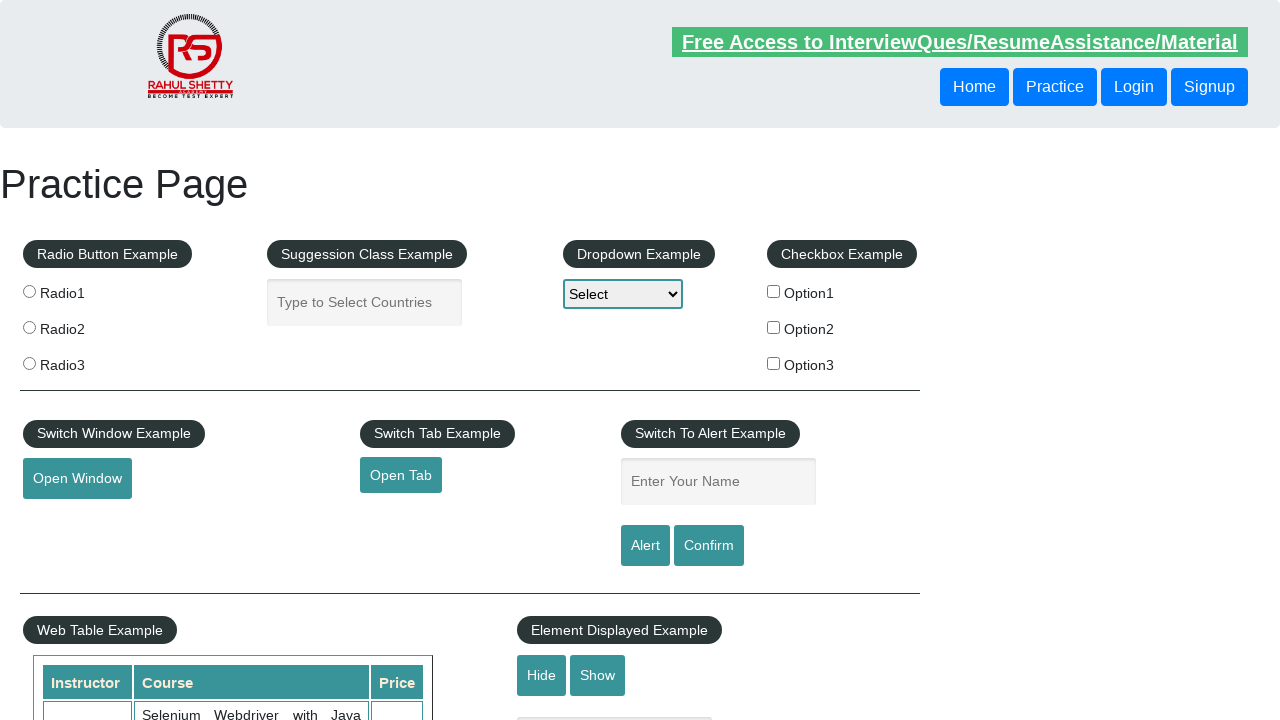

Footer links selector loaded and became visible
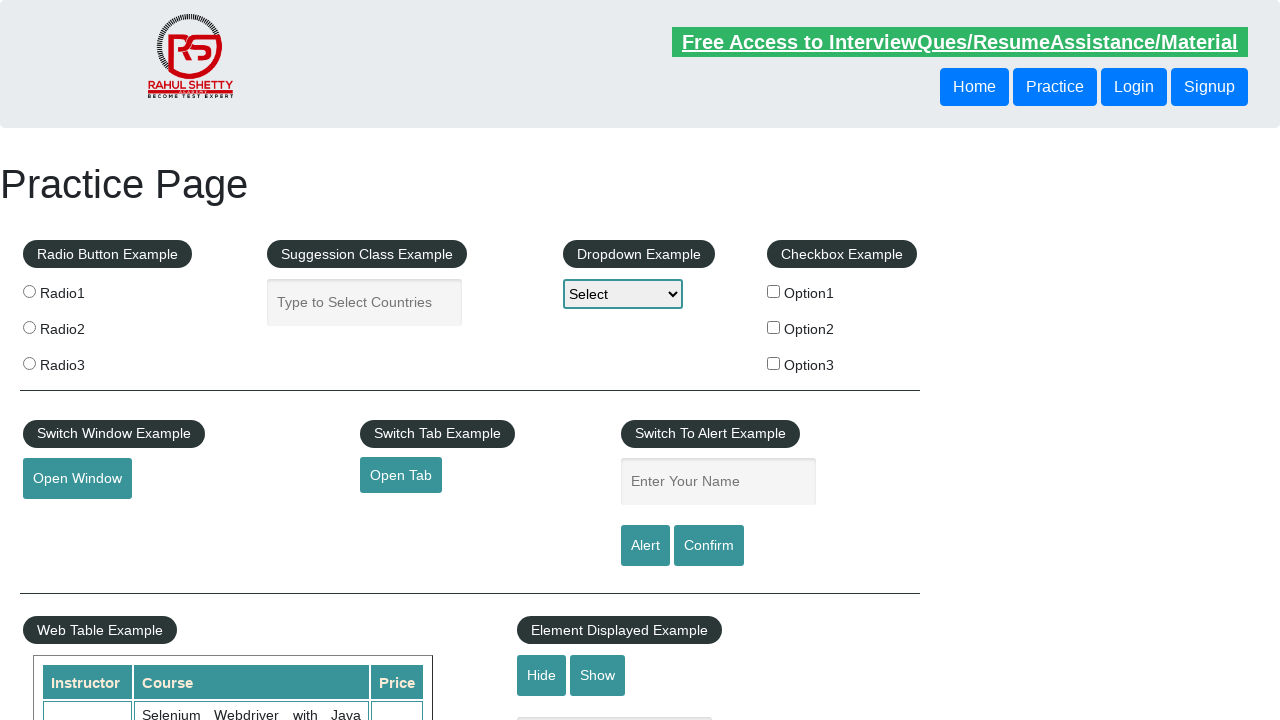

Retrieved all footer links from the page
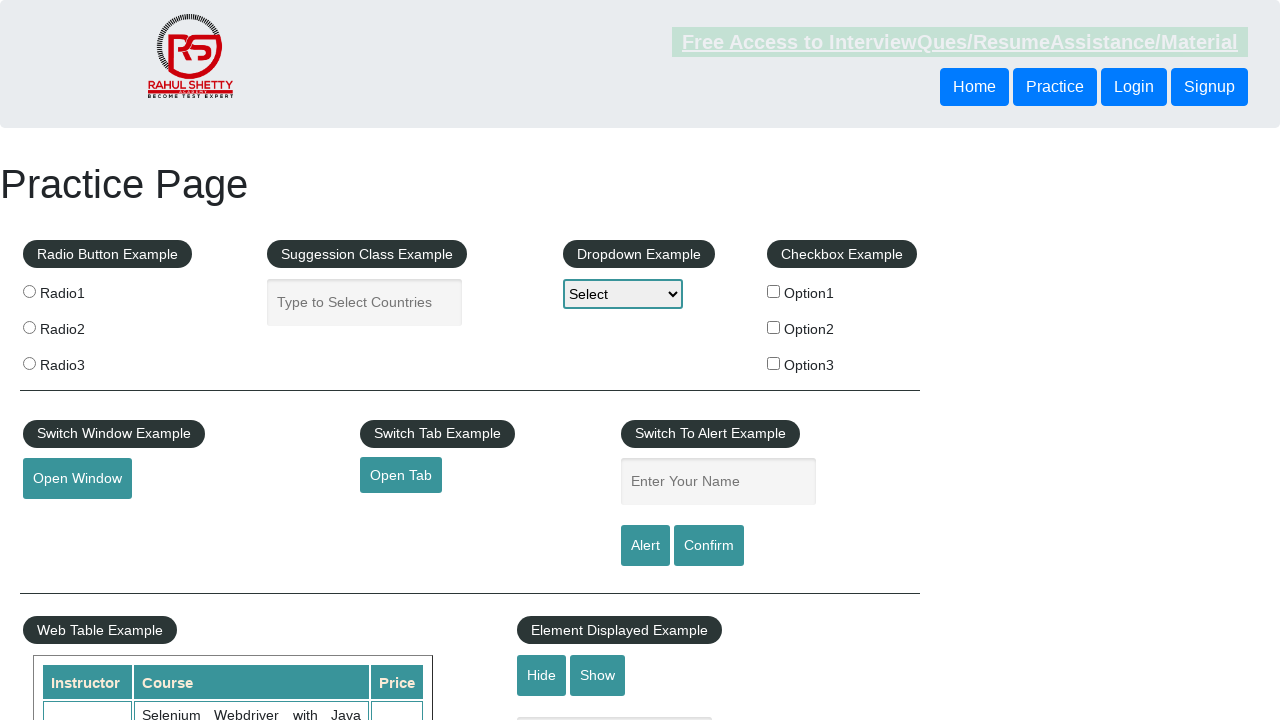

Verified that 20 footer links are present on the page
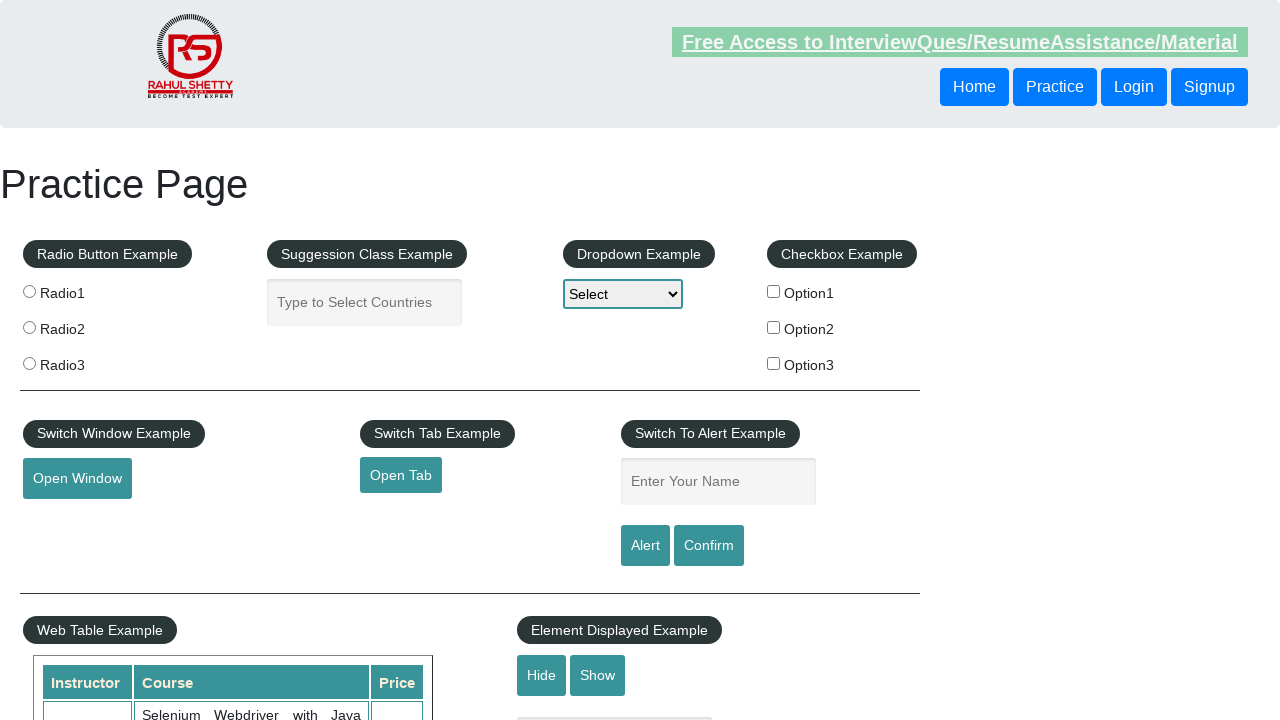

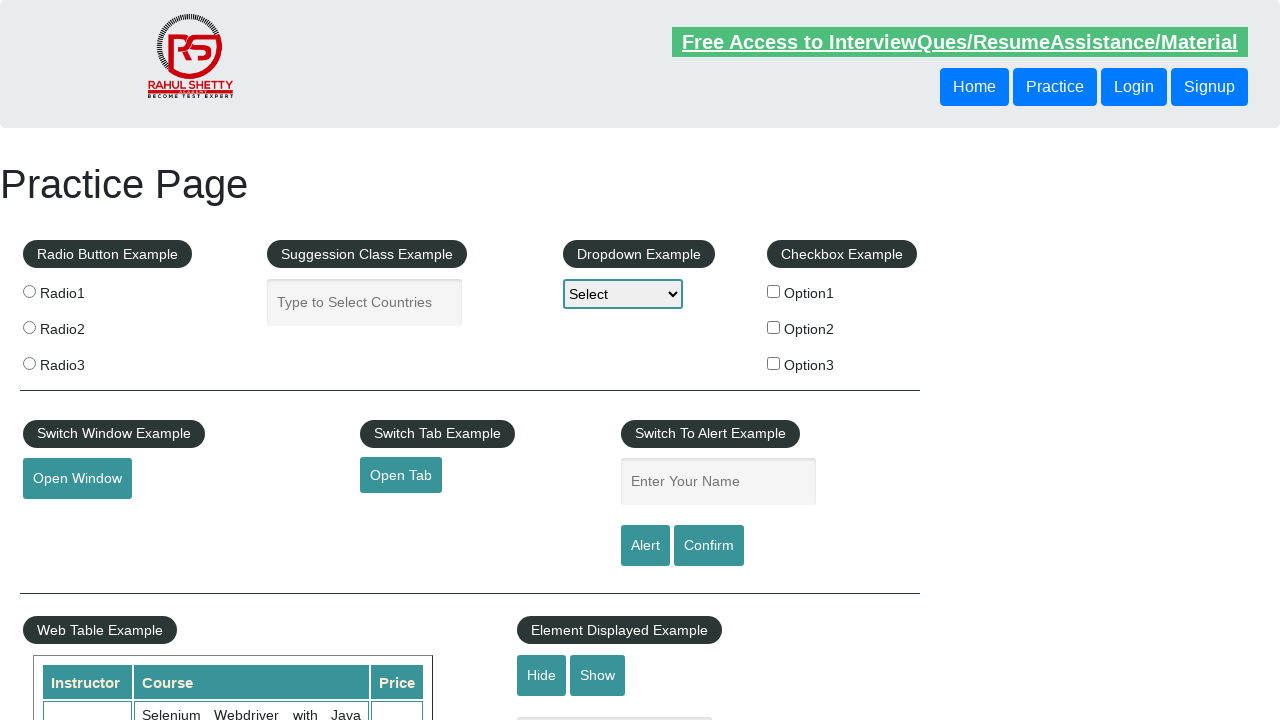